Tests the autocomplete functionality on DemoQA by typing into a multi-select autocomplete input field

Starting URL: https://demoqa.com/auto-complete

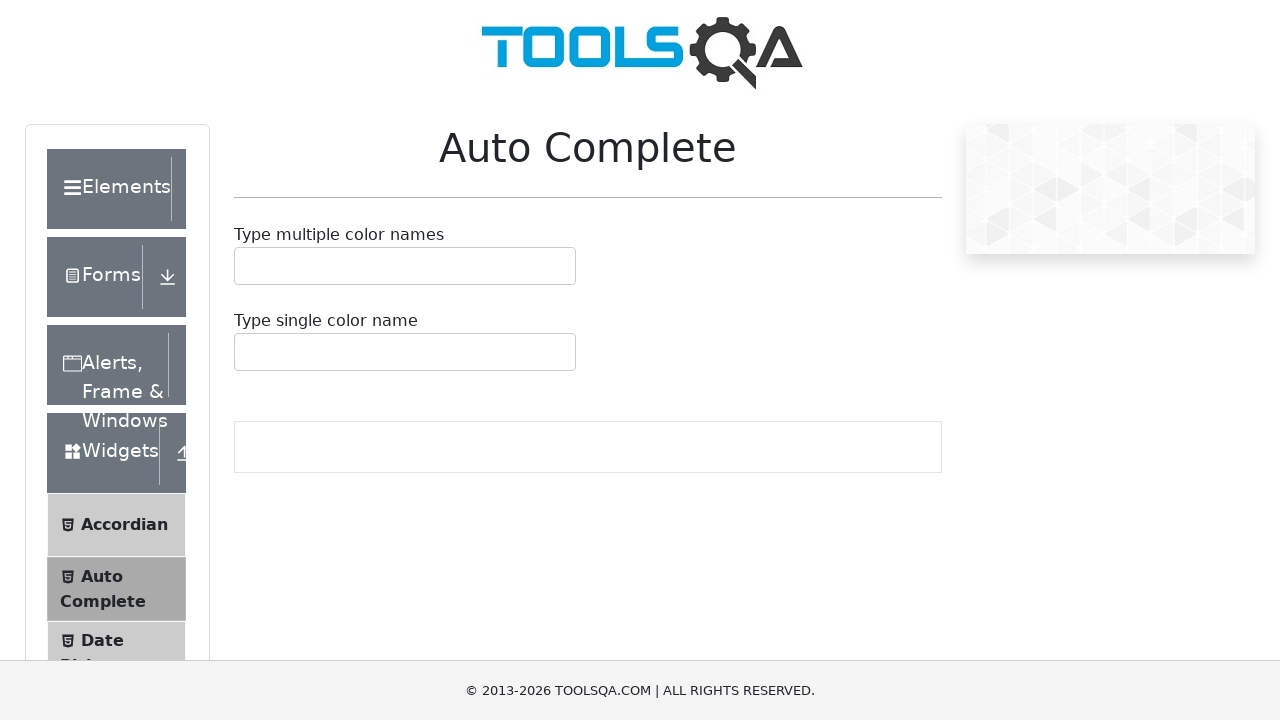

Typed 'red' into the multi-select autocomplete input field on #autoCompleteMultipleInput
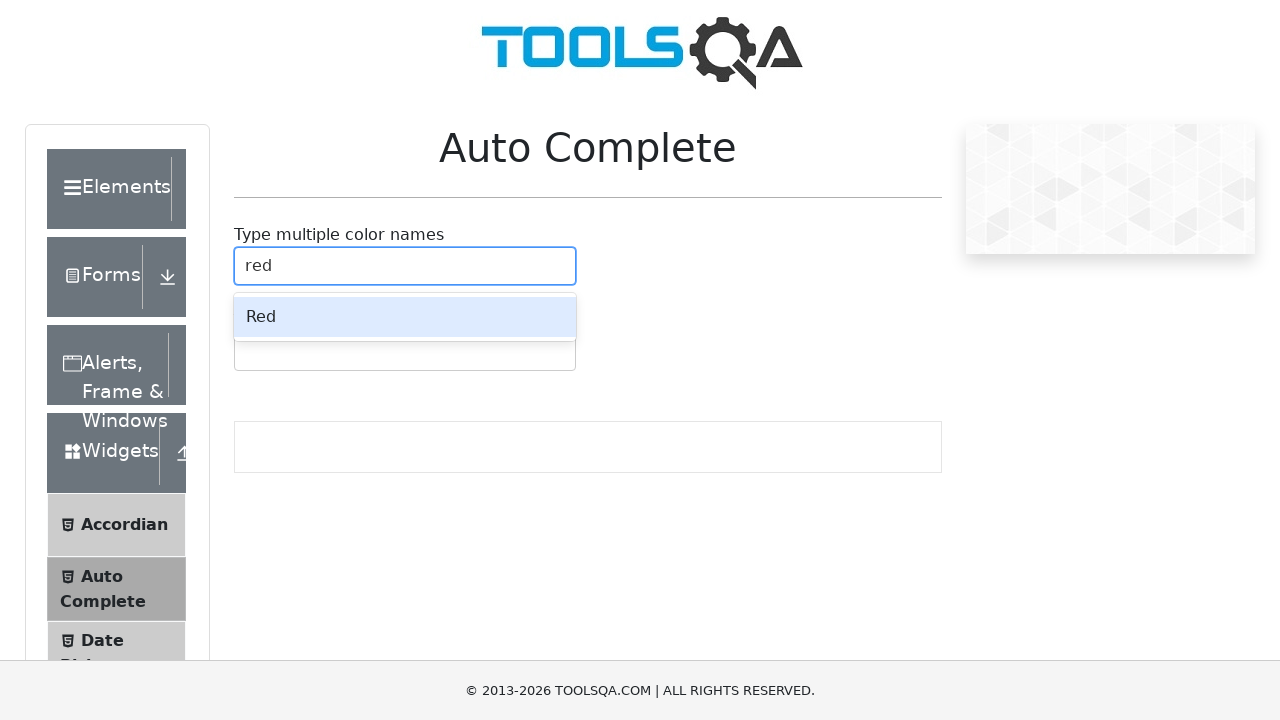

Autocomplete suggestions menu appeared
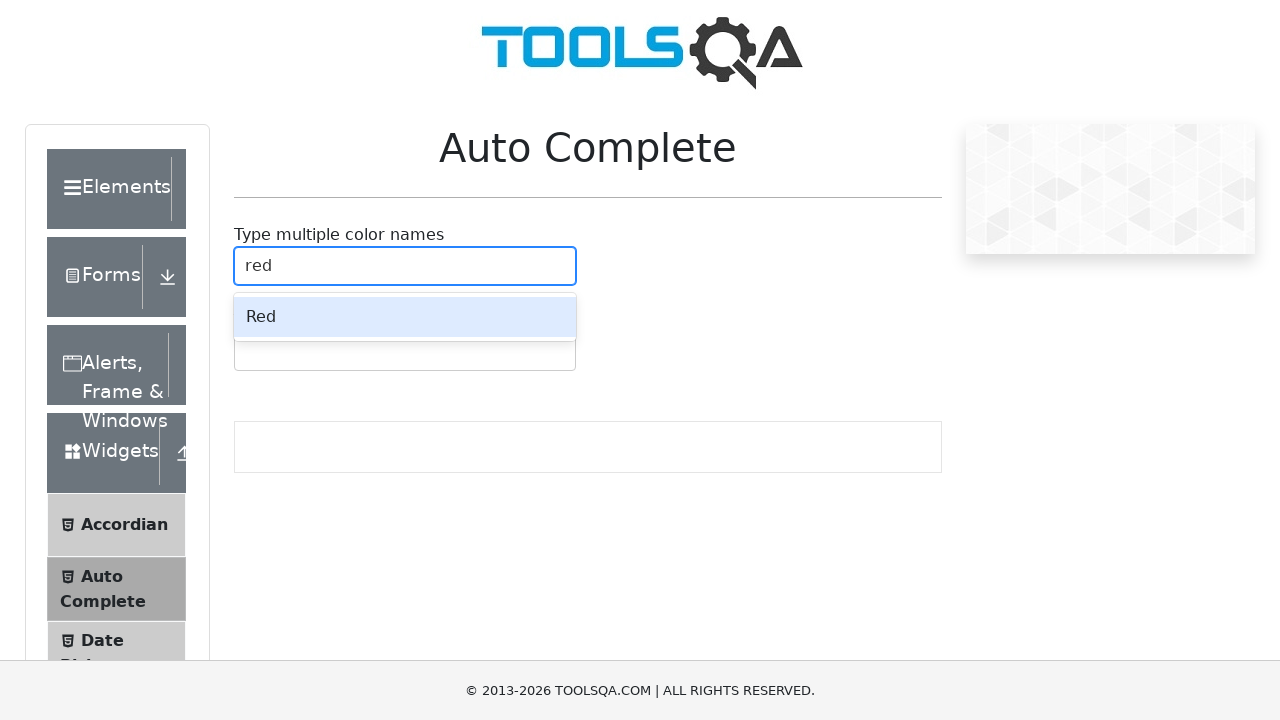

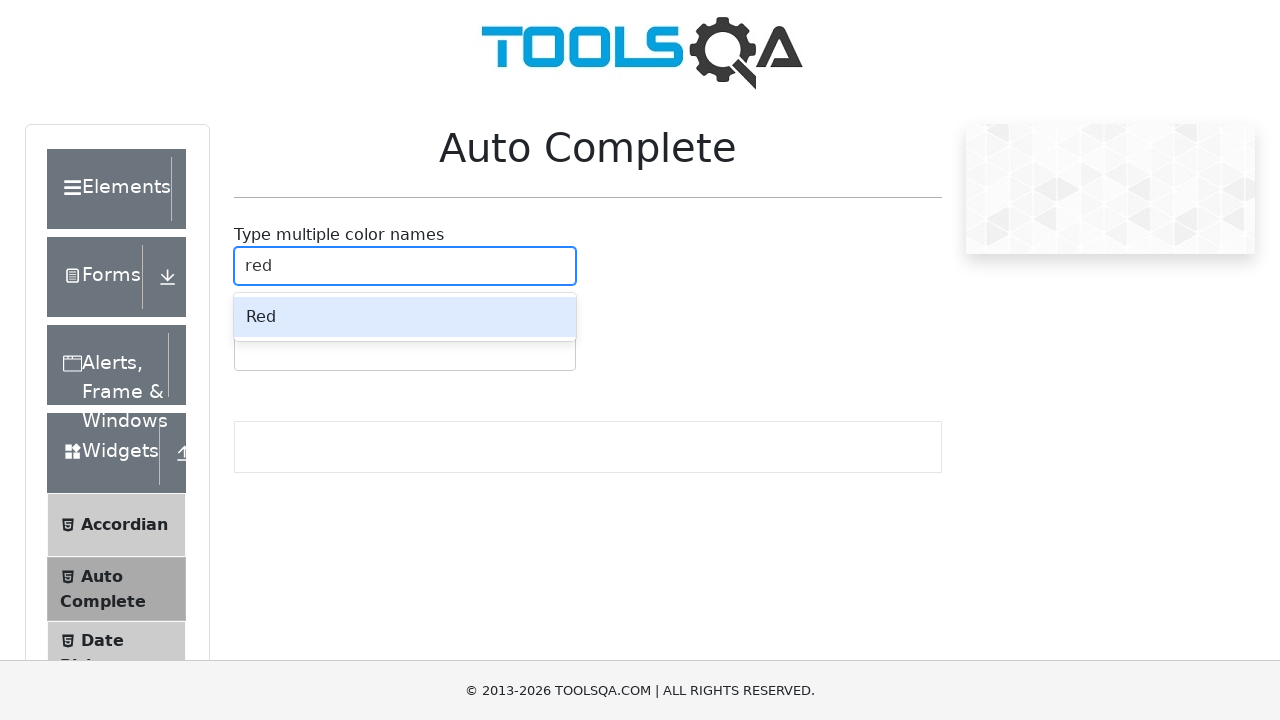